Navigates to Rahul Shetty Academy website and retrieves the page title

Starting URL: https://rahulshettyacademy.com

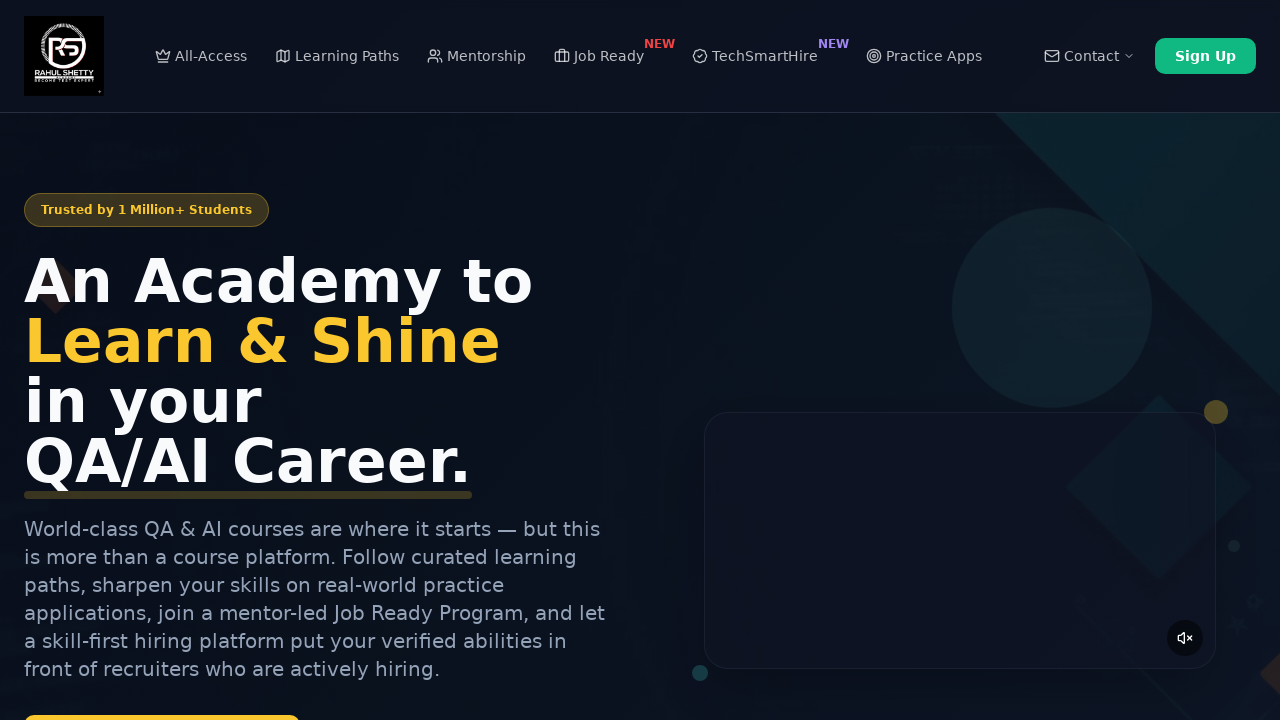

Navigated to Rahul Shetty Academy website
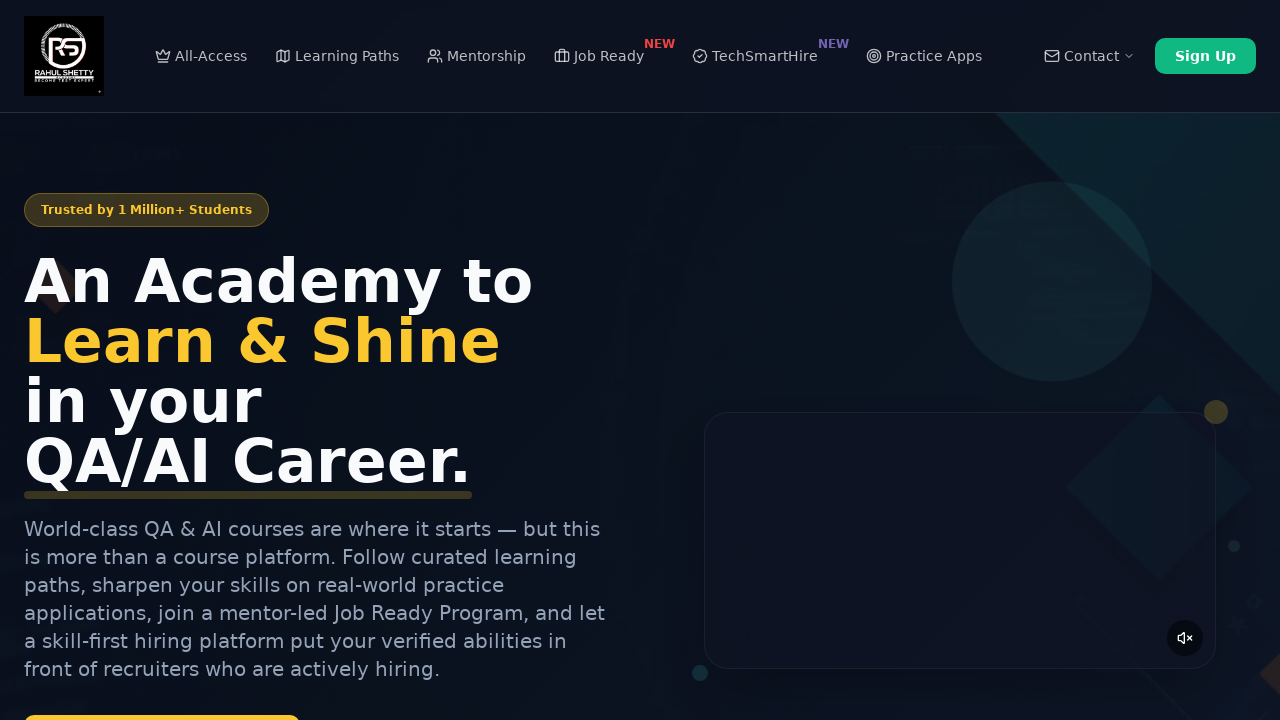

Retrieved page title: Rahul Shetty Academy | QA Automation, Playwright, AI Testing & Online Training
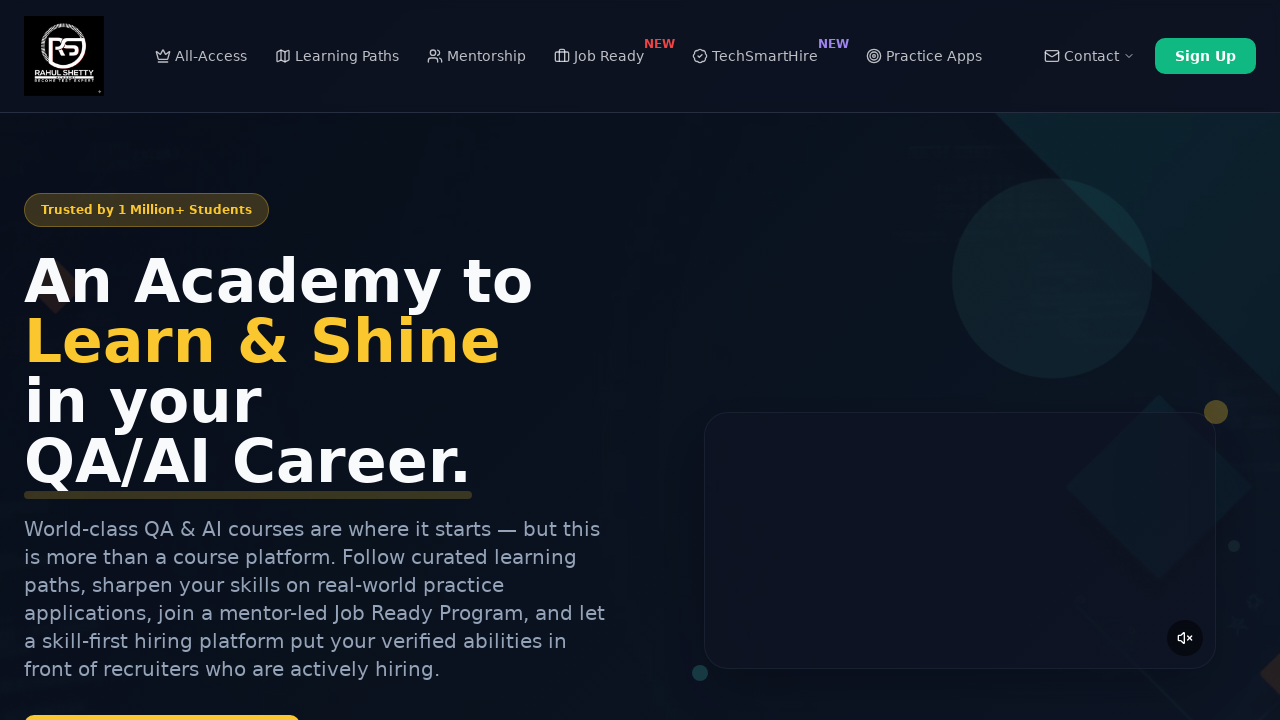

Printed page title to console
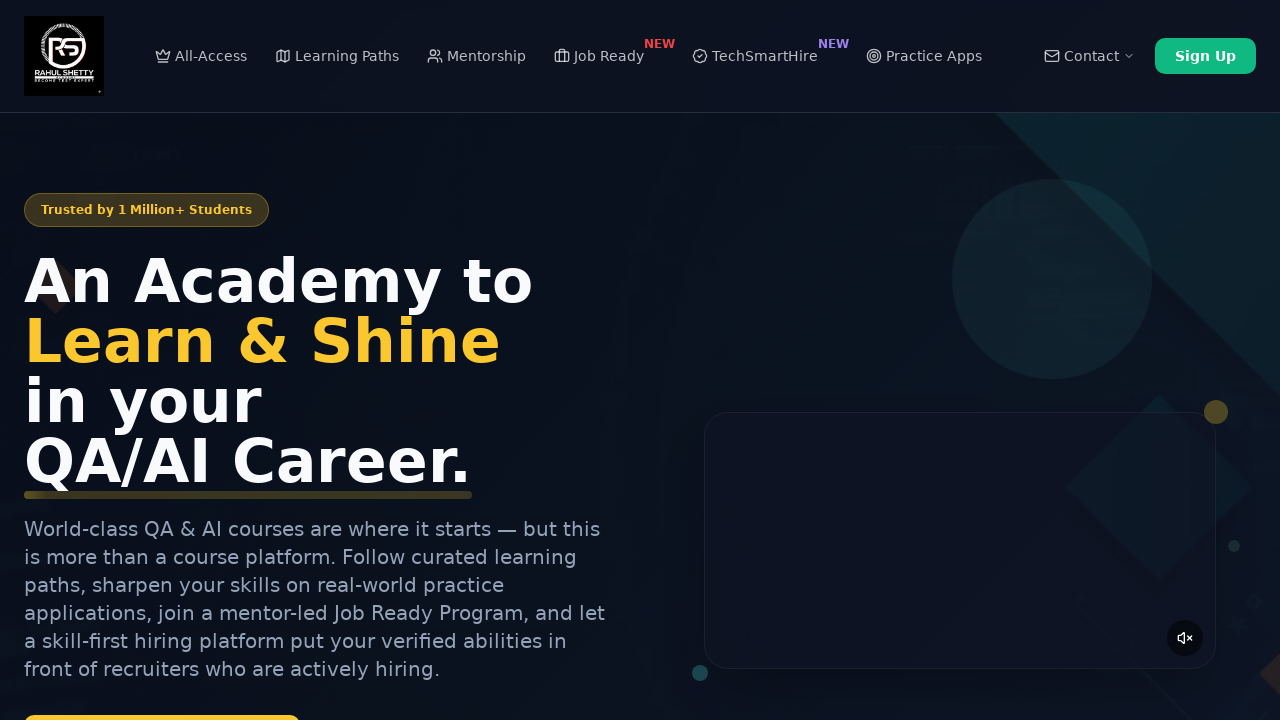

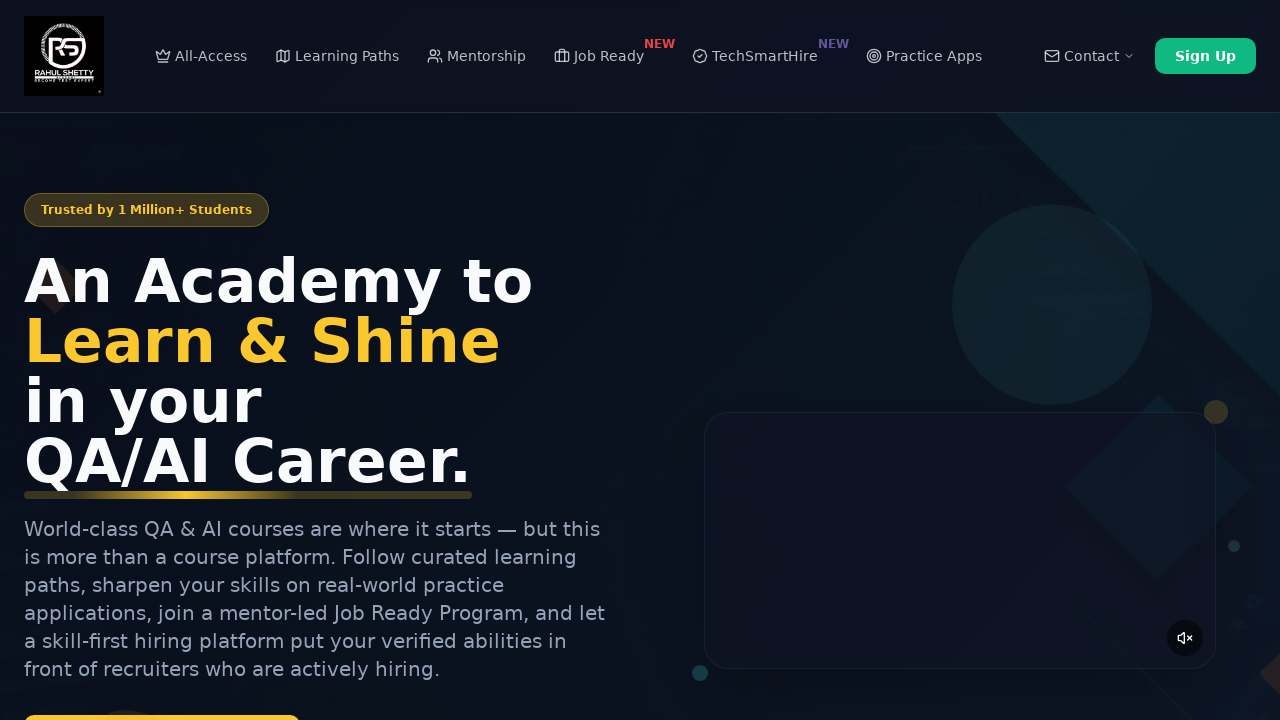